Tests e-commerce functionality by adding multiple products to cart, proceeding to checkout, and applying a promo code

Starting URL: https://rahulshettyacademy.com/seleniumPractise

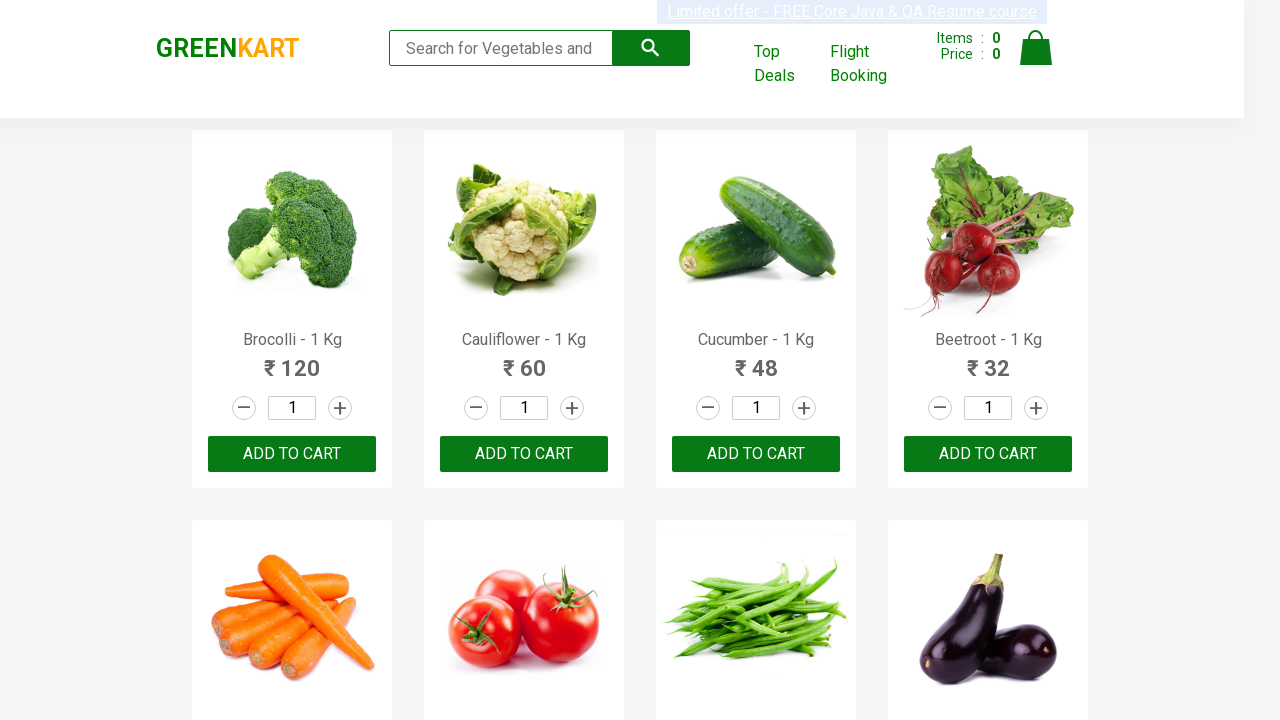

Located all product name elements on the page
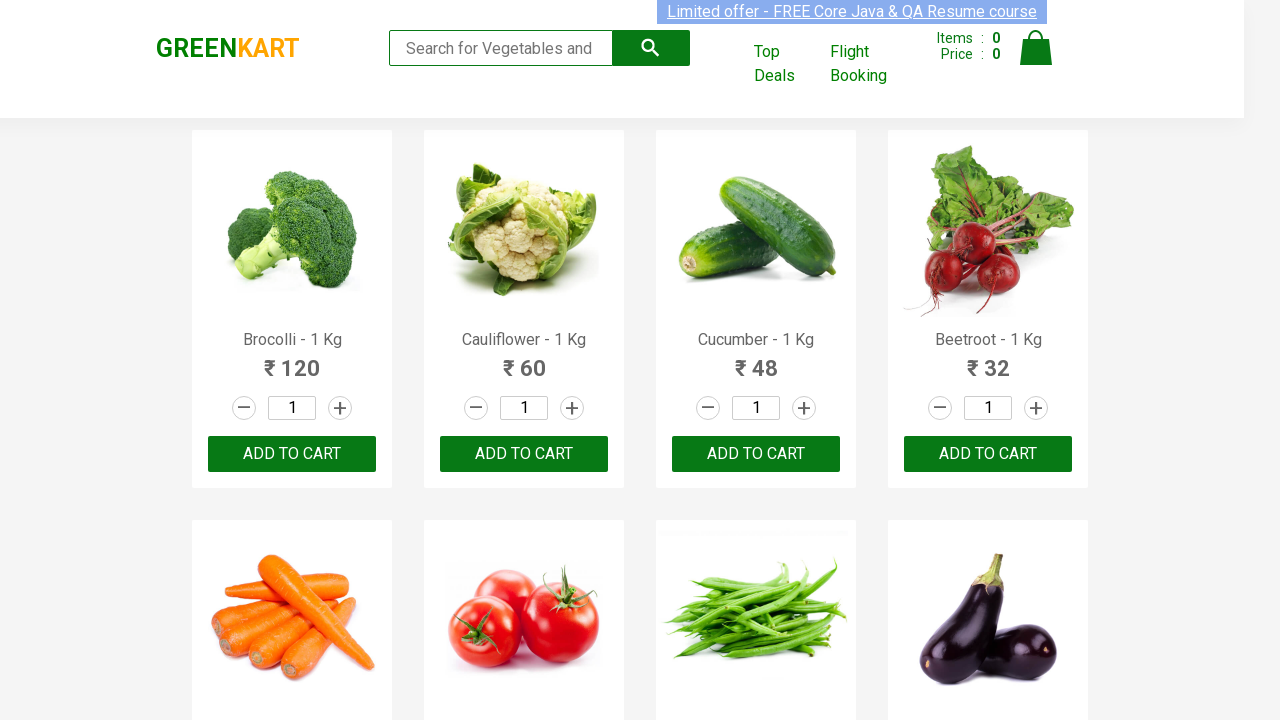

Retrieved product text: Brocolli - 1 Kg
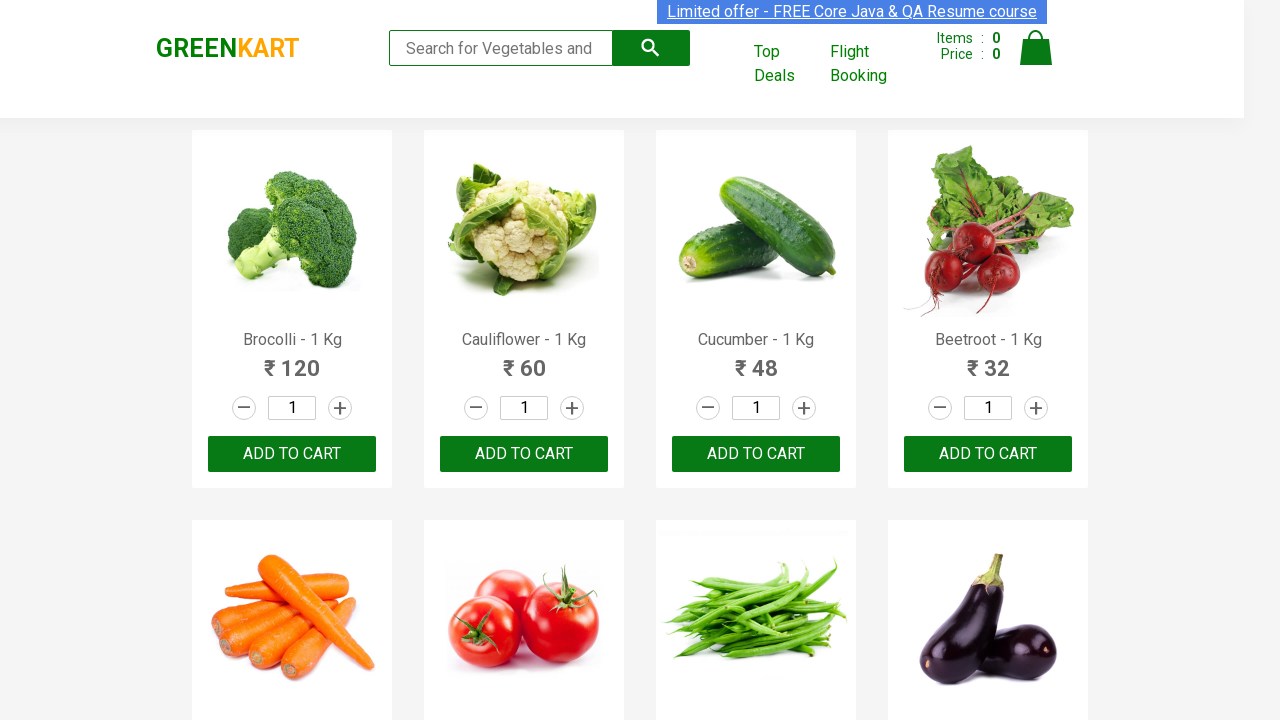

Added 'Brocolli' to cart at (292, 454) on div.product-action > button >> nth=0
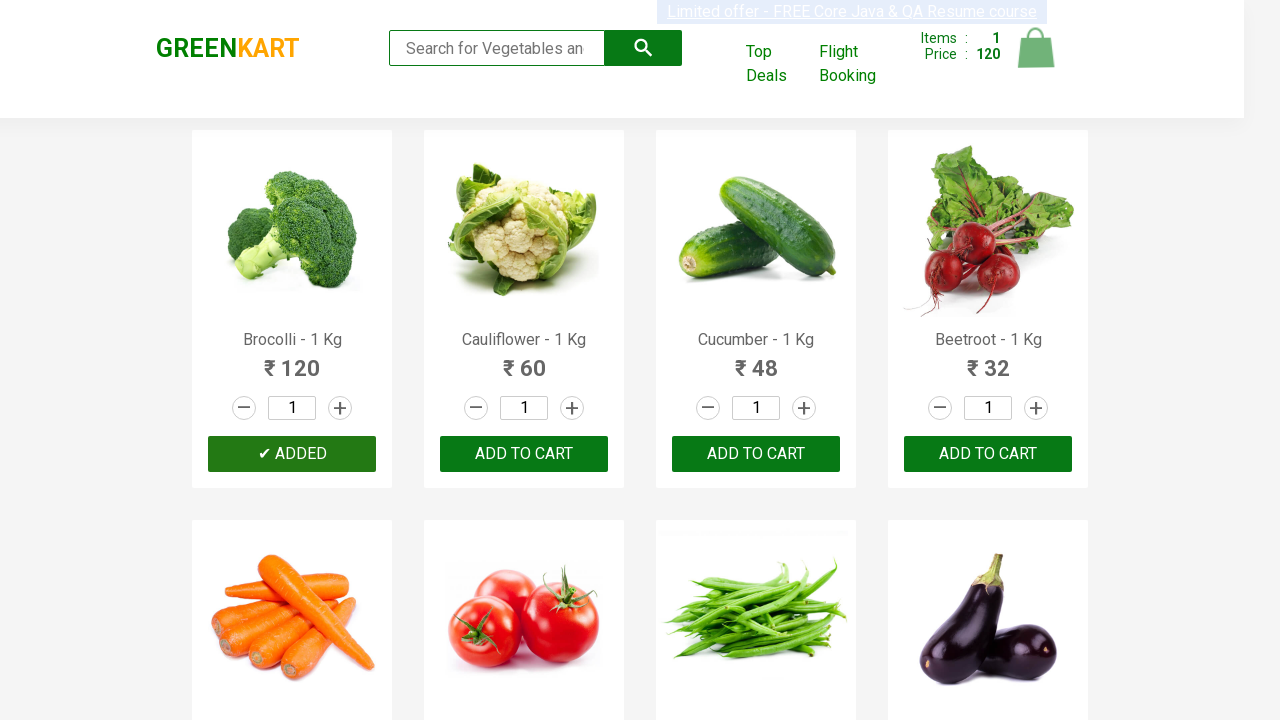

Retrieved product text: Cauliflower - 1 Kg
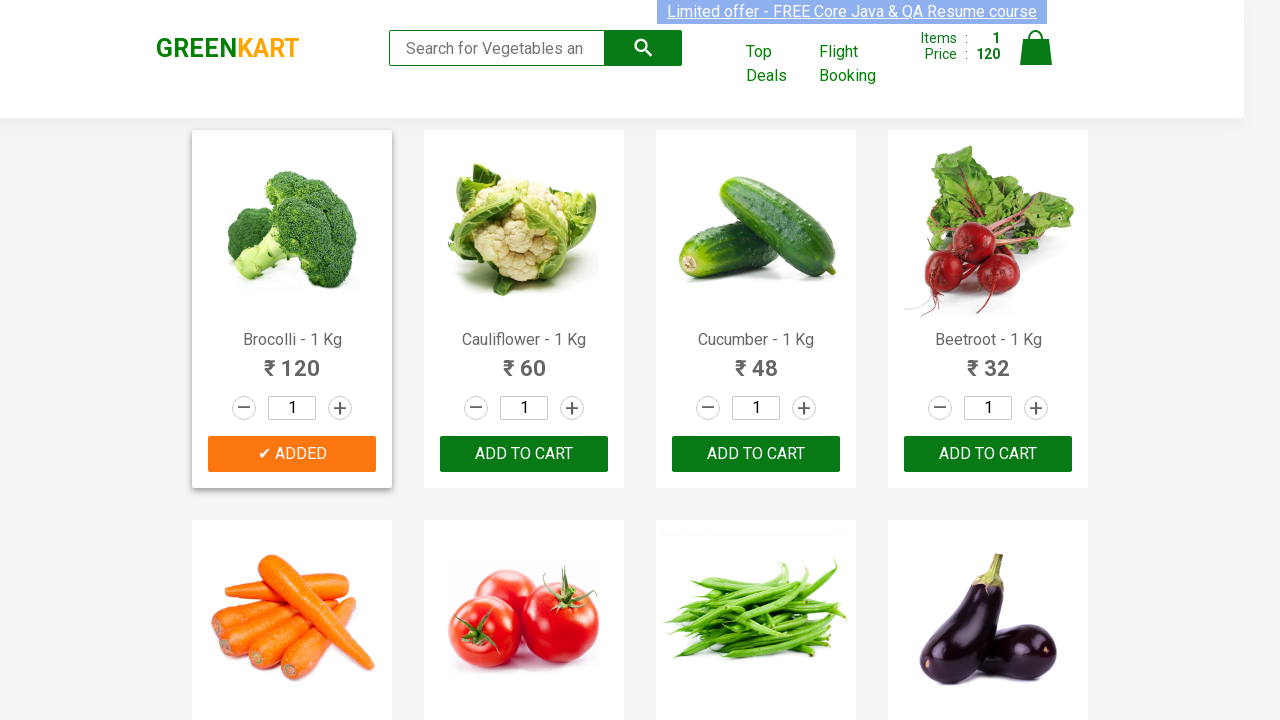

Retrieved product text: Cucumber - 1 Kg
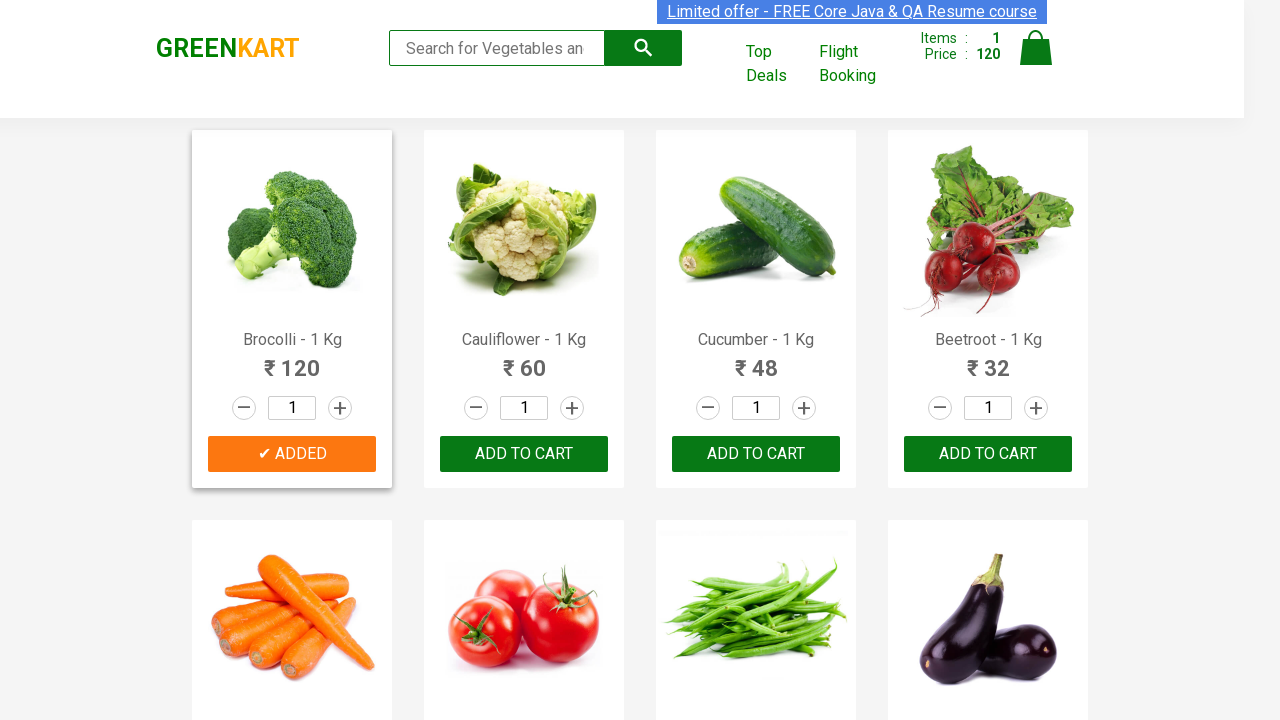

Added 'Cucumber' to cart at (756, 454) on div.product-action > button >> nth=2
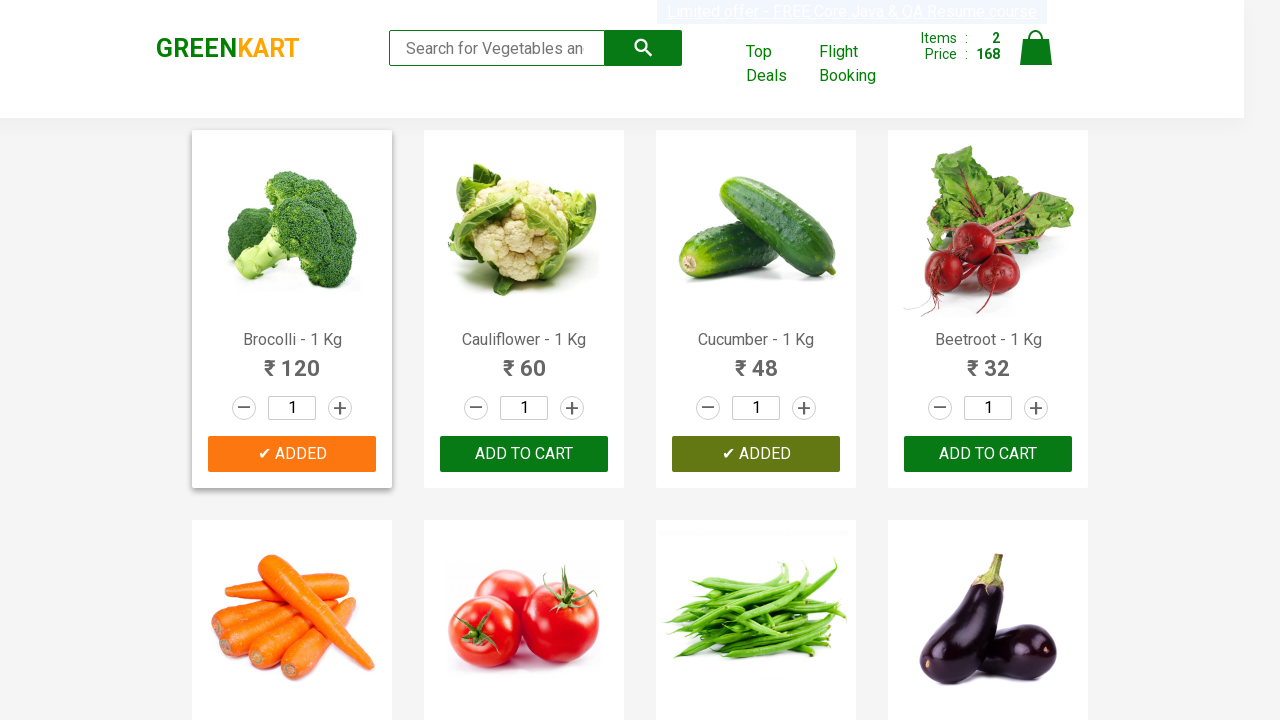

Retrieved product text: Beetroot - 1 Kg
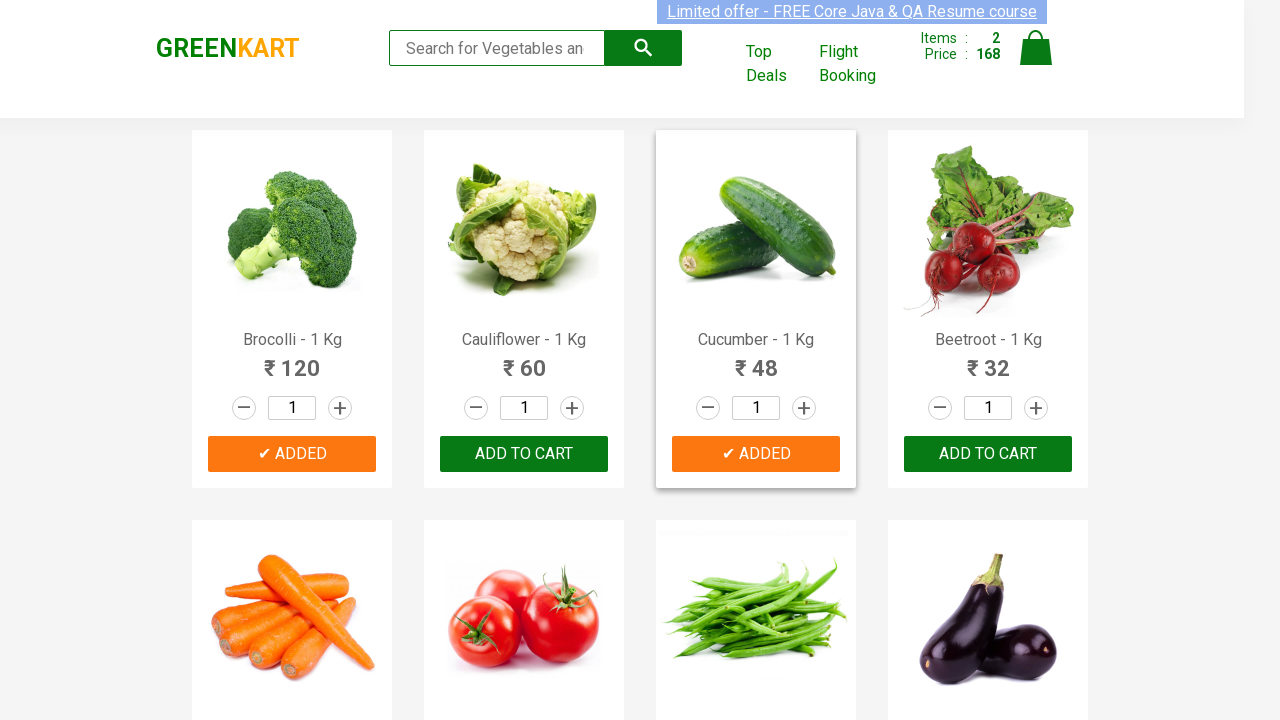

Added 'Beetroot' to cart at (988, 454) on div.product-action > button >> nth=3
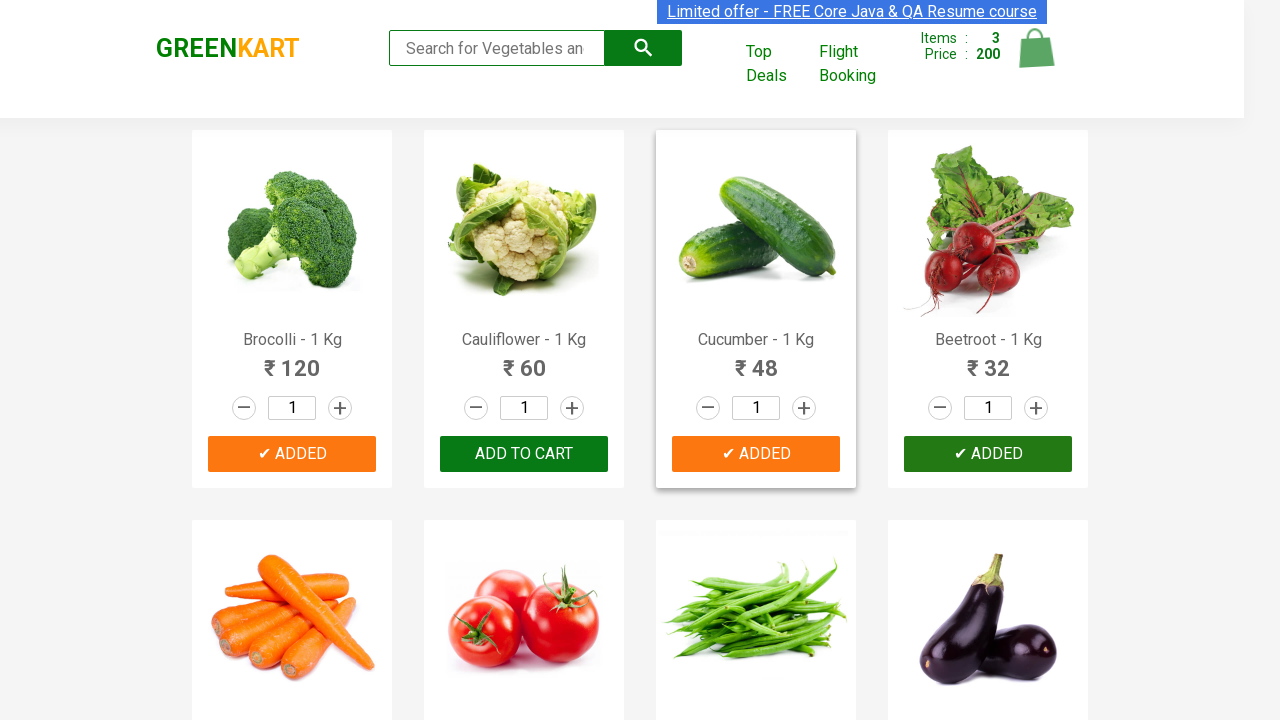

Clicked on cart icon to view cart at (1036, 48) on img[alt='Cart']
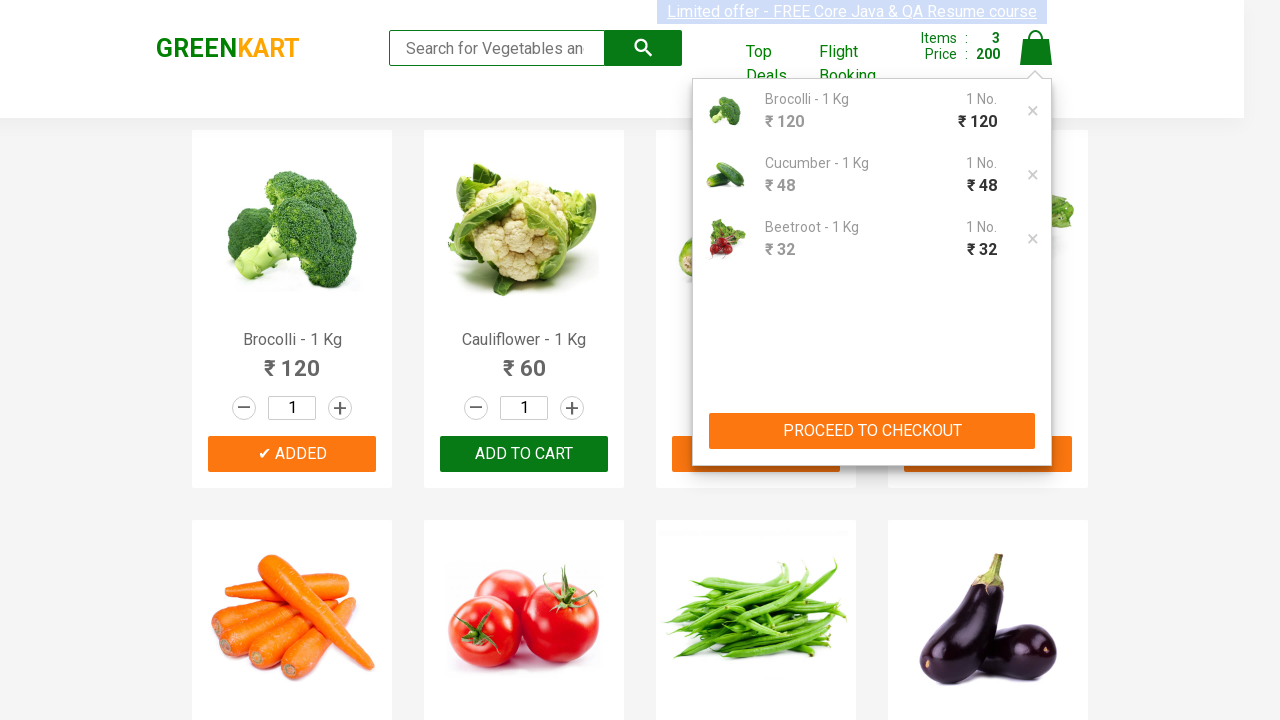

Clicked 'PROCEED TO CHECKOUT' button at (872, 431) on xpath=//button[contains(text(),'PROCEED TO CHECKOUT')]
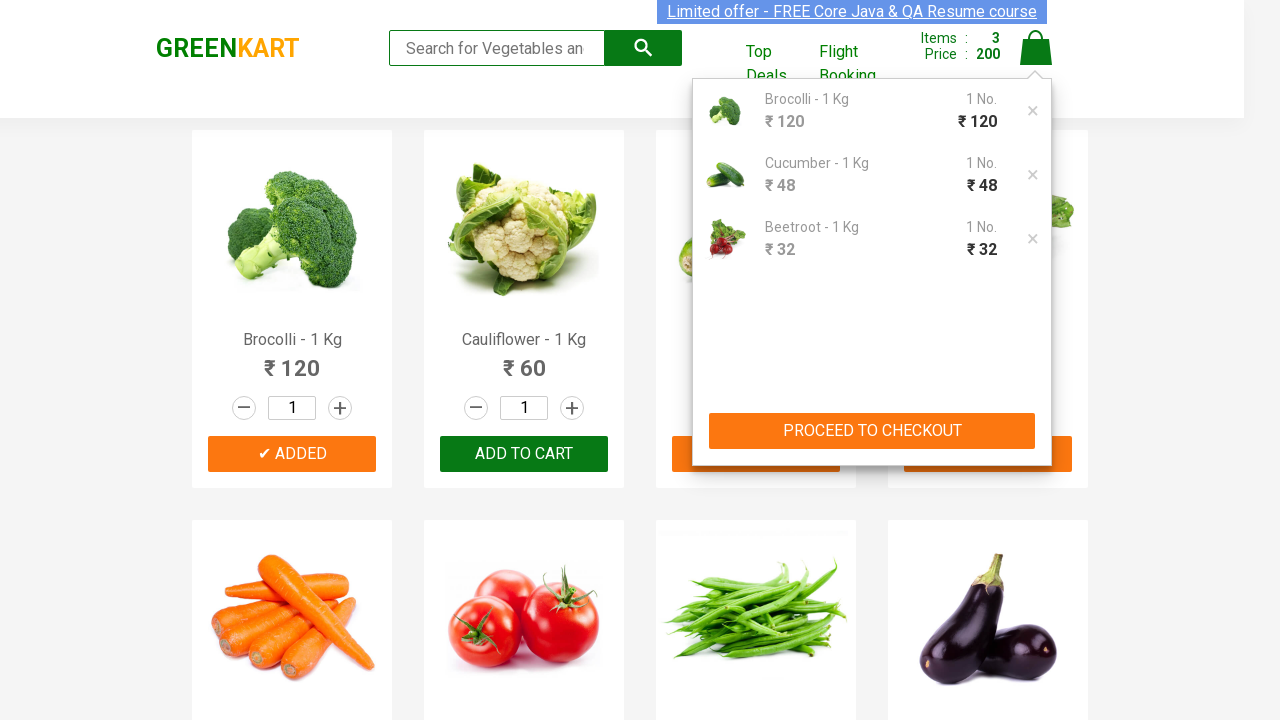

Filled promo code field with 'rahulshettyacademy' on input.promoCode
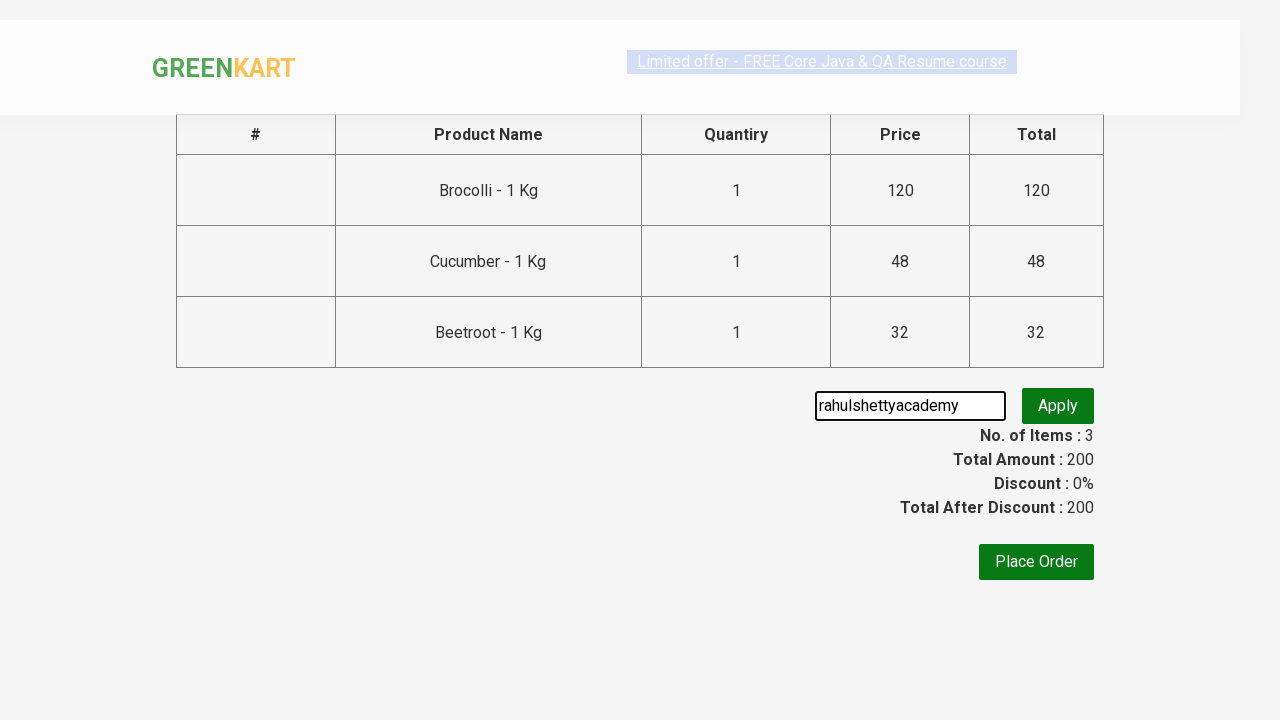

Clicked 'Apply' button to apply promo code at (1058, 406) on button.promoBtn
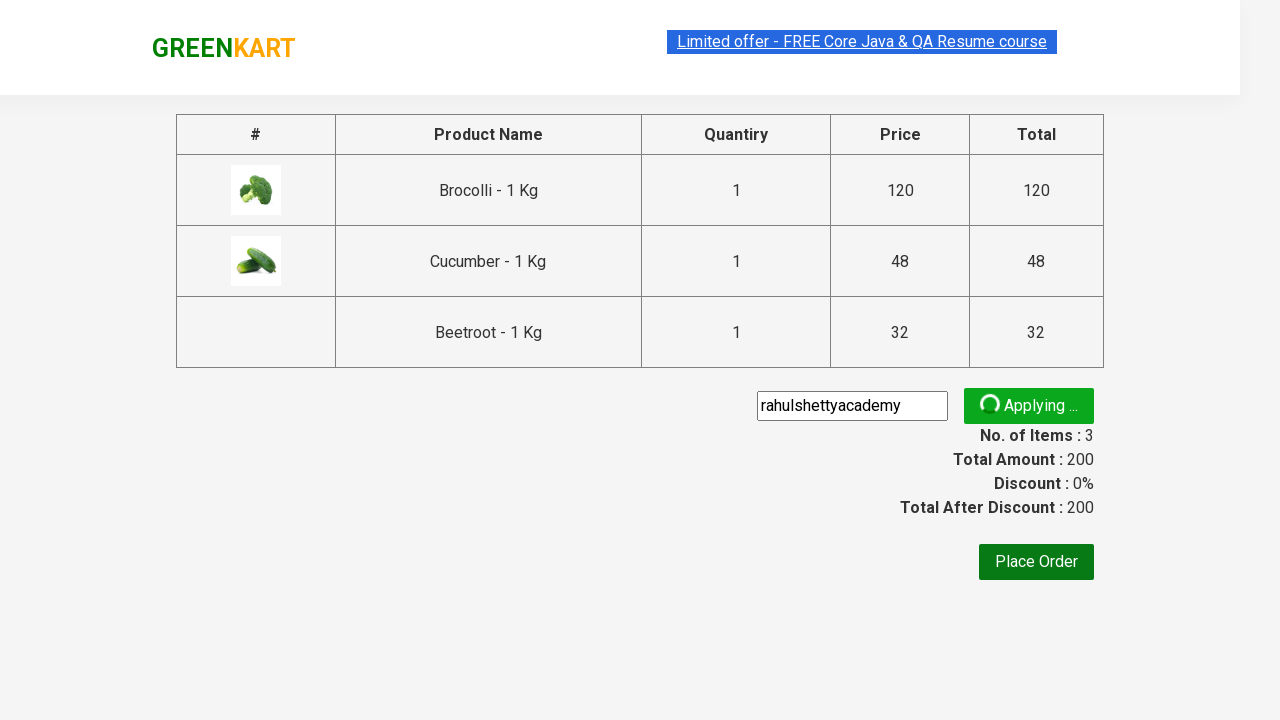

Retrieved promo message: Code applied ..!
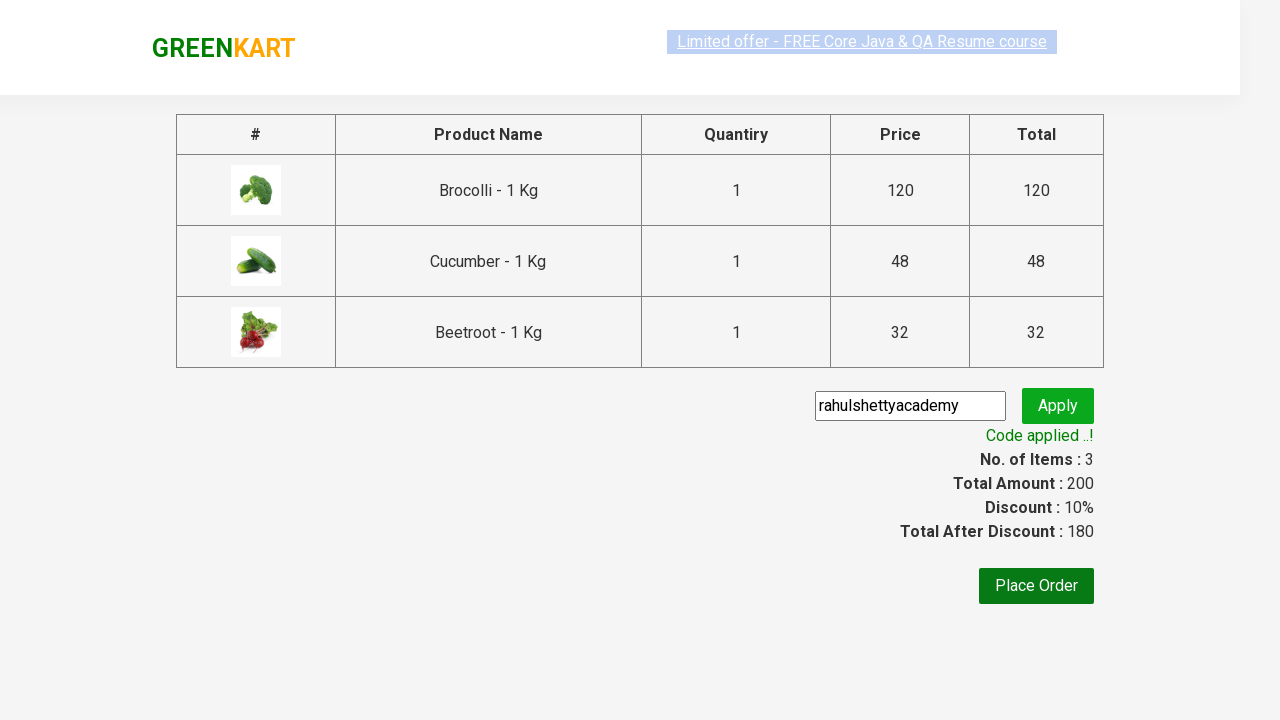

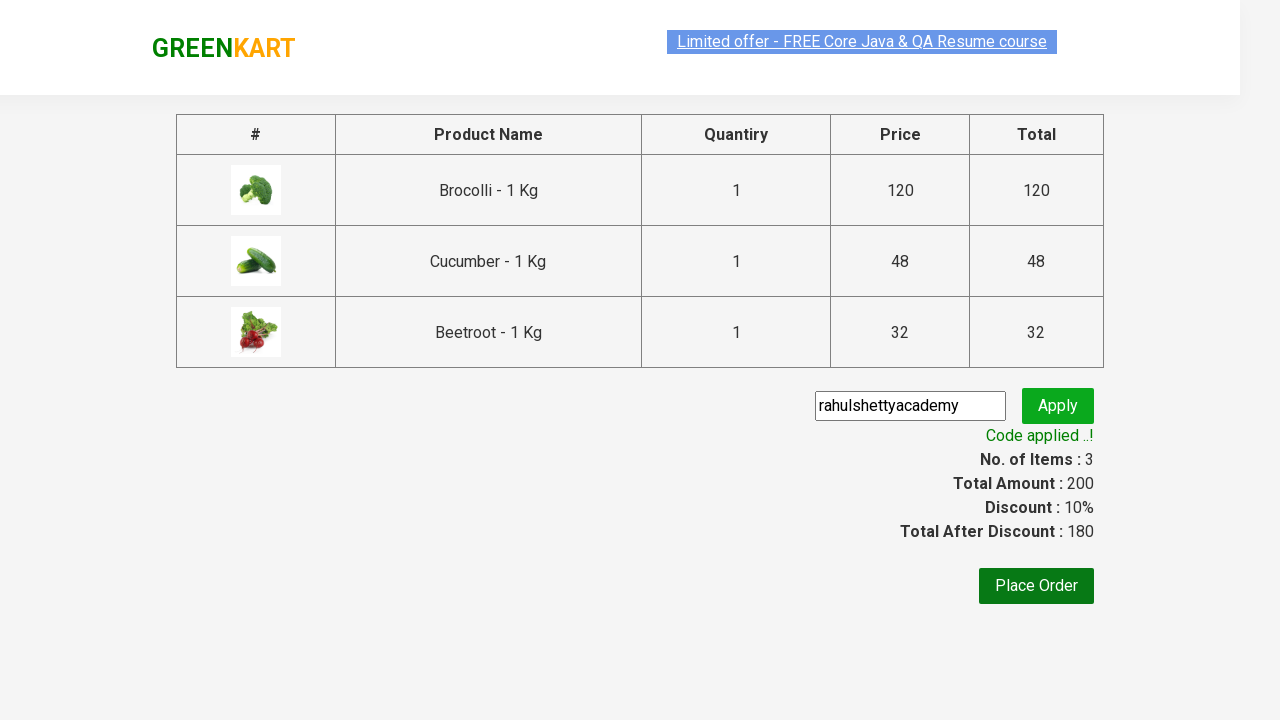